Gets a number from an element attribute, calculates a math formula, fills the result, clicks checkboxes and submits

Starting URL: https://suninjuly.github.io/get_attribute.html

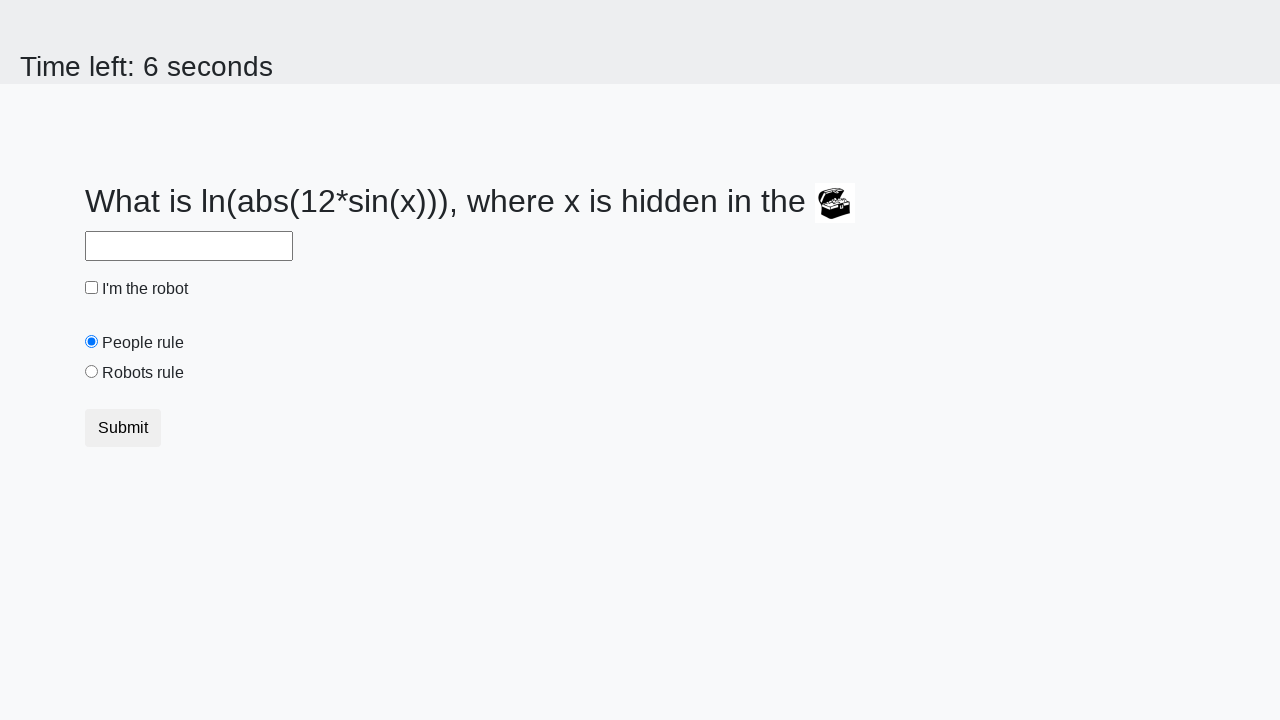

Navigated to get_attribute.html
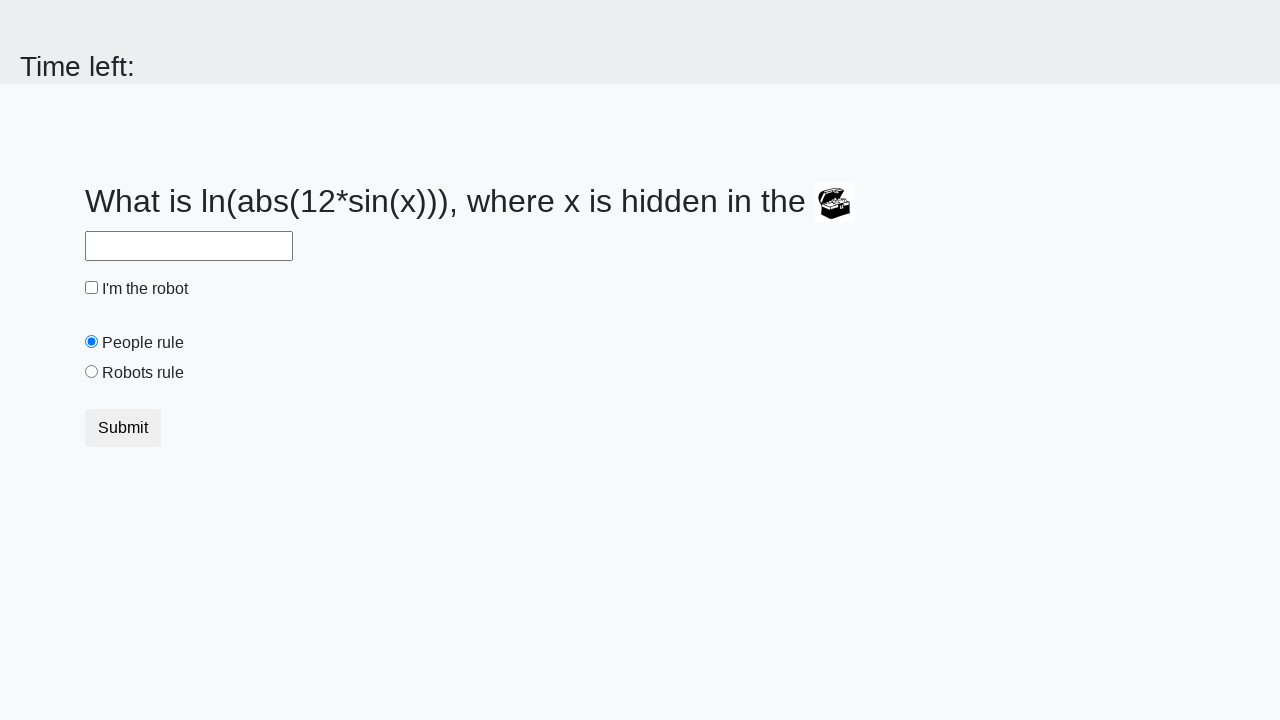

Located treasure element with valuex attribute
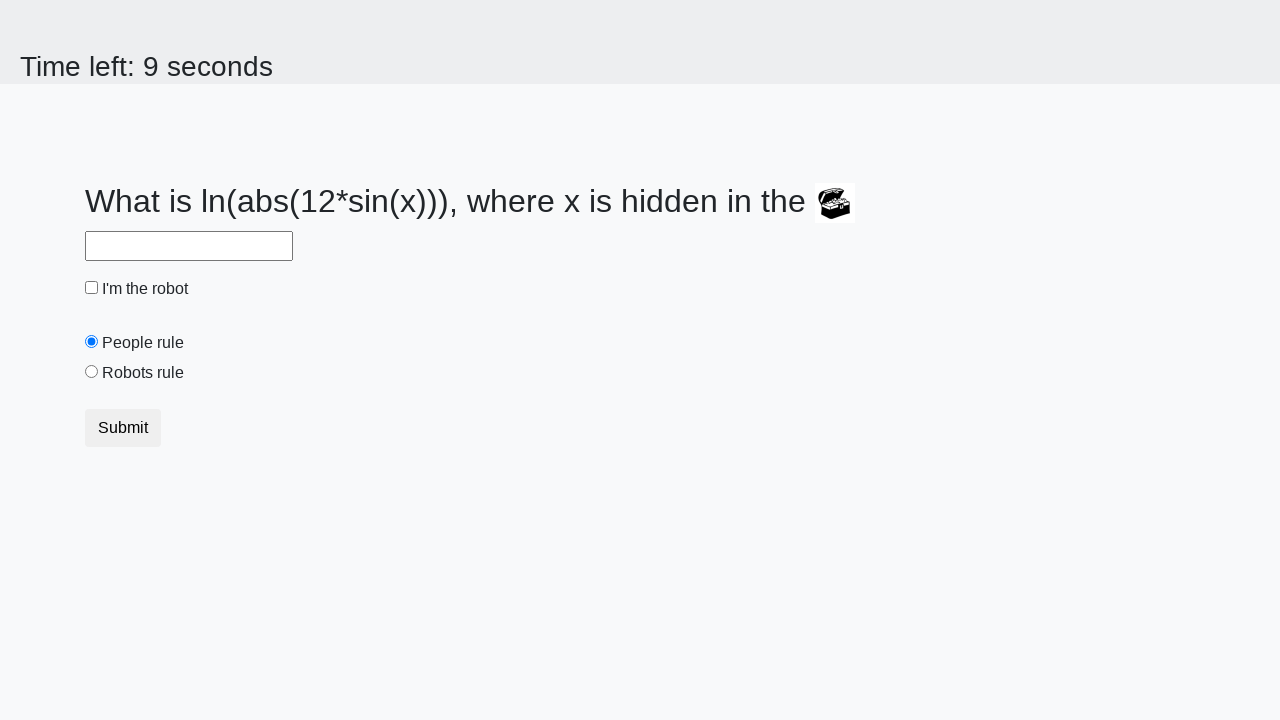

Retrieved valuex attribute: 598
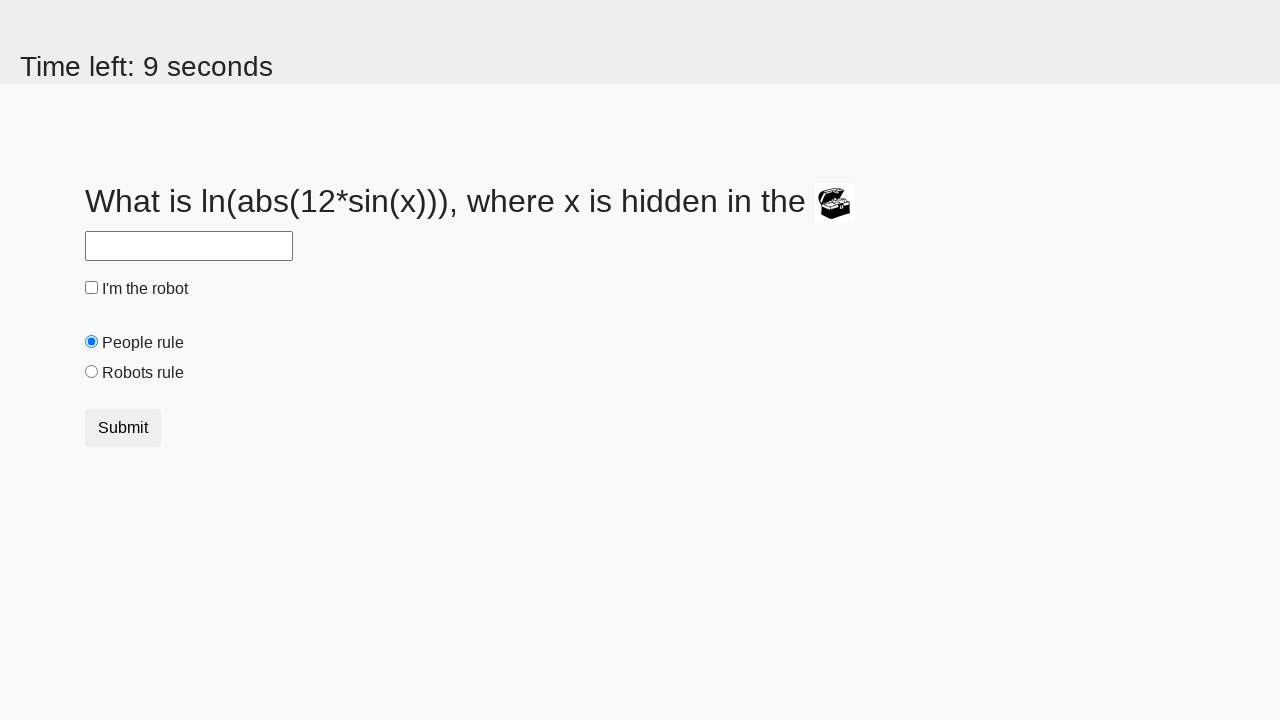

Calculated math formula result: 2.36839877986621
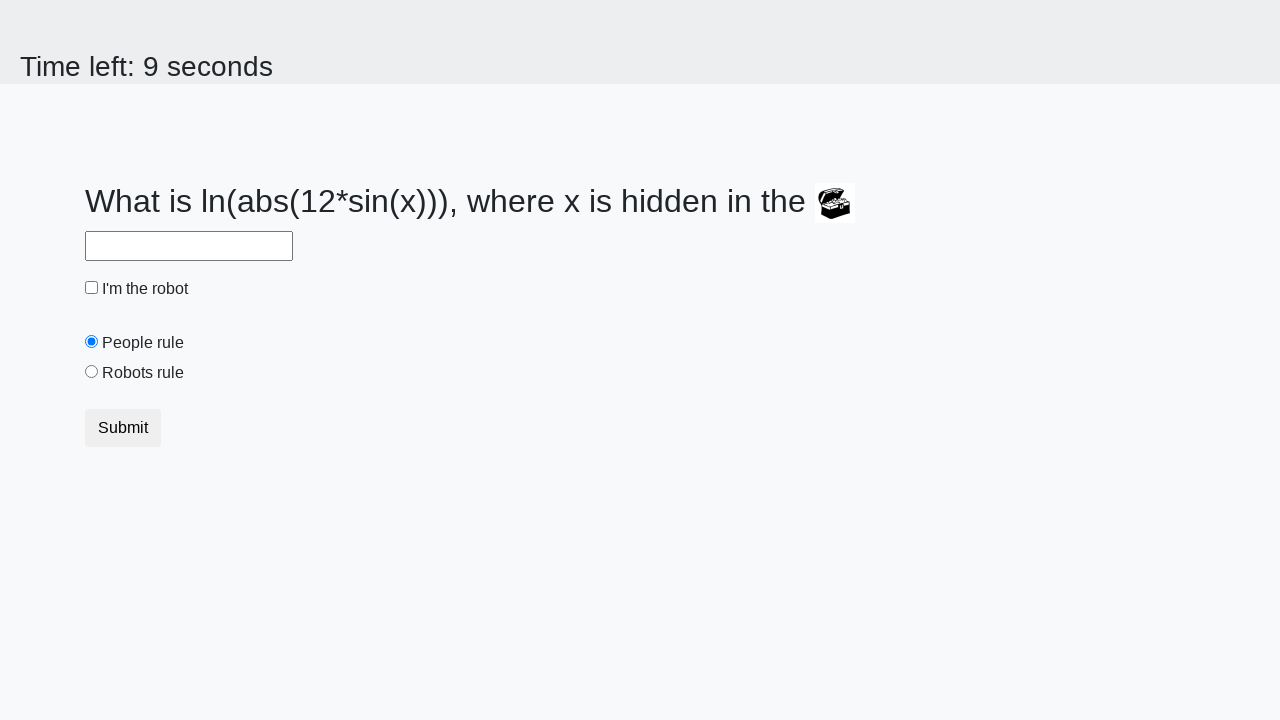

Filled answer field with calculated result: 2.36839877986621 on #answer
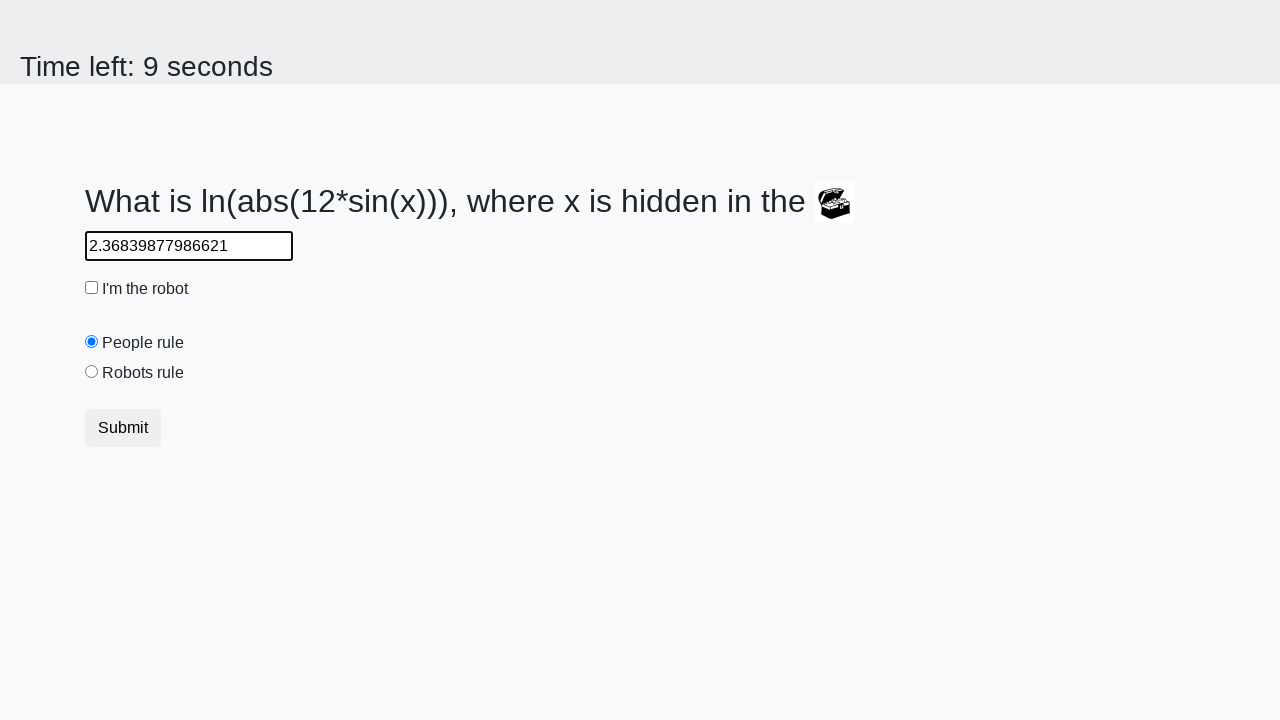

Clicked robot checkbox at (92, 288) on #robotCheckbox
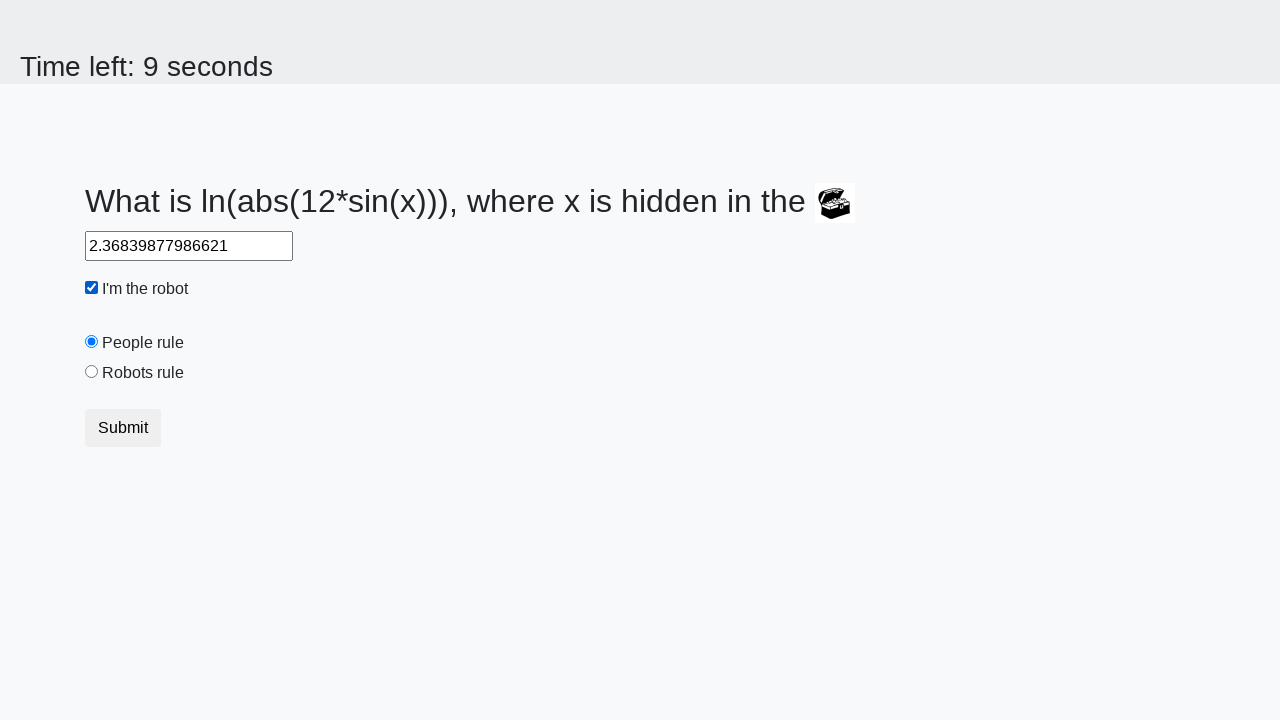

Clicked robots rule radio button at (92, 372) on #robotsRule
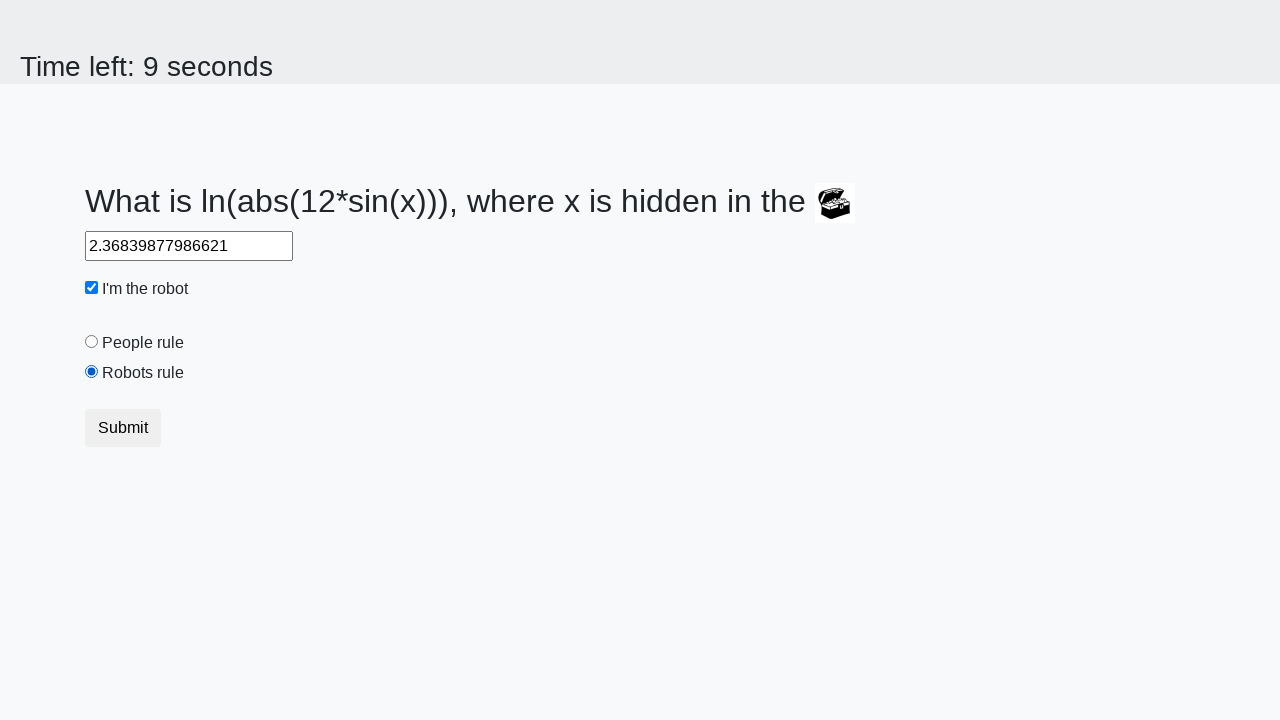

Clicked submit button to complete form at (123, 428) on xpath=/html/body/div/form/div/div/button
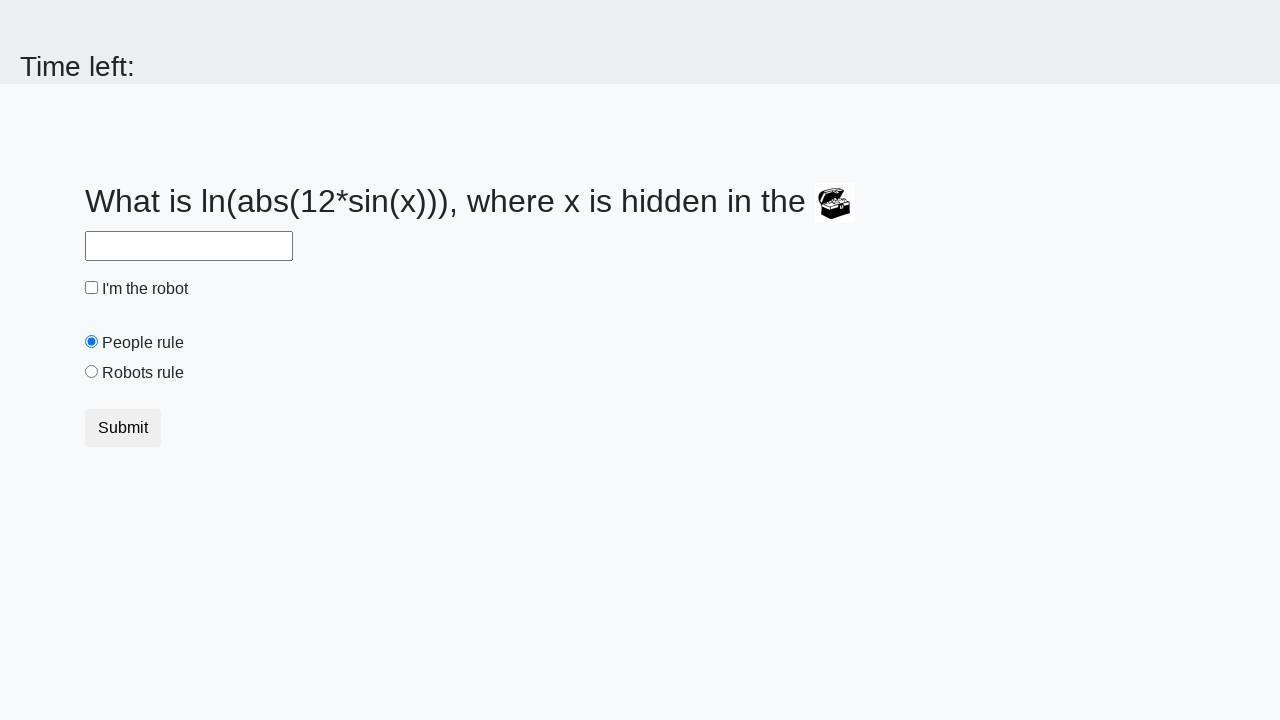

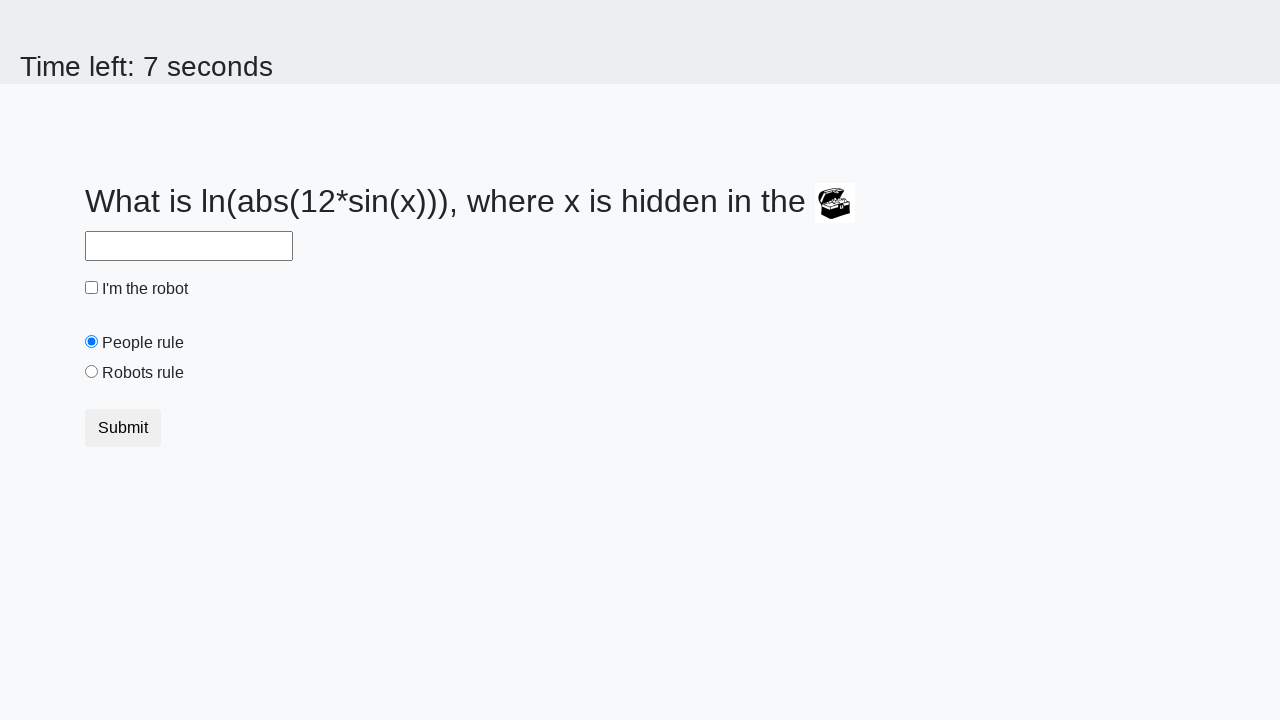